Navigates to the Selenium HQ website and retrieves the page title and URL

Starting URL: https://www.seleniumhq.org

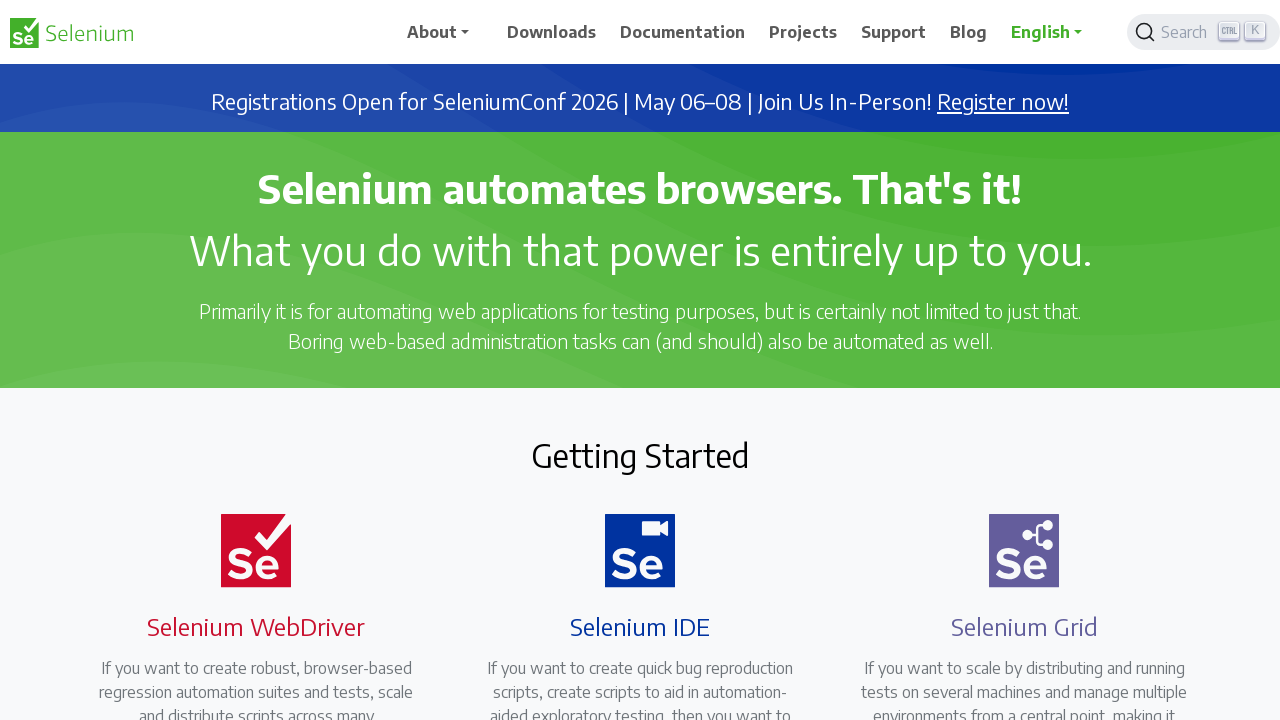

Navigated to Selenium HQ website
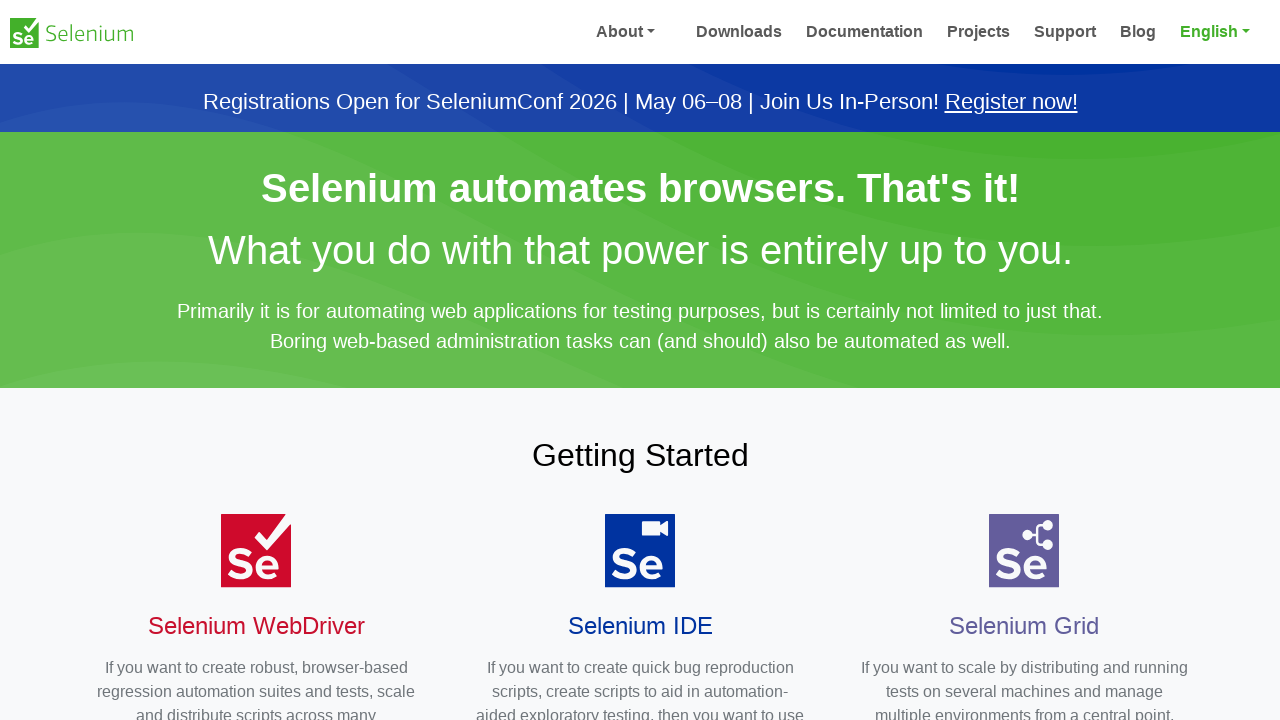

Retrieved page title: Selenium
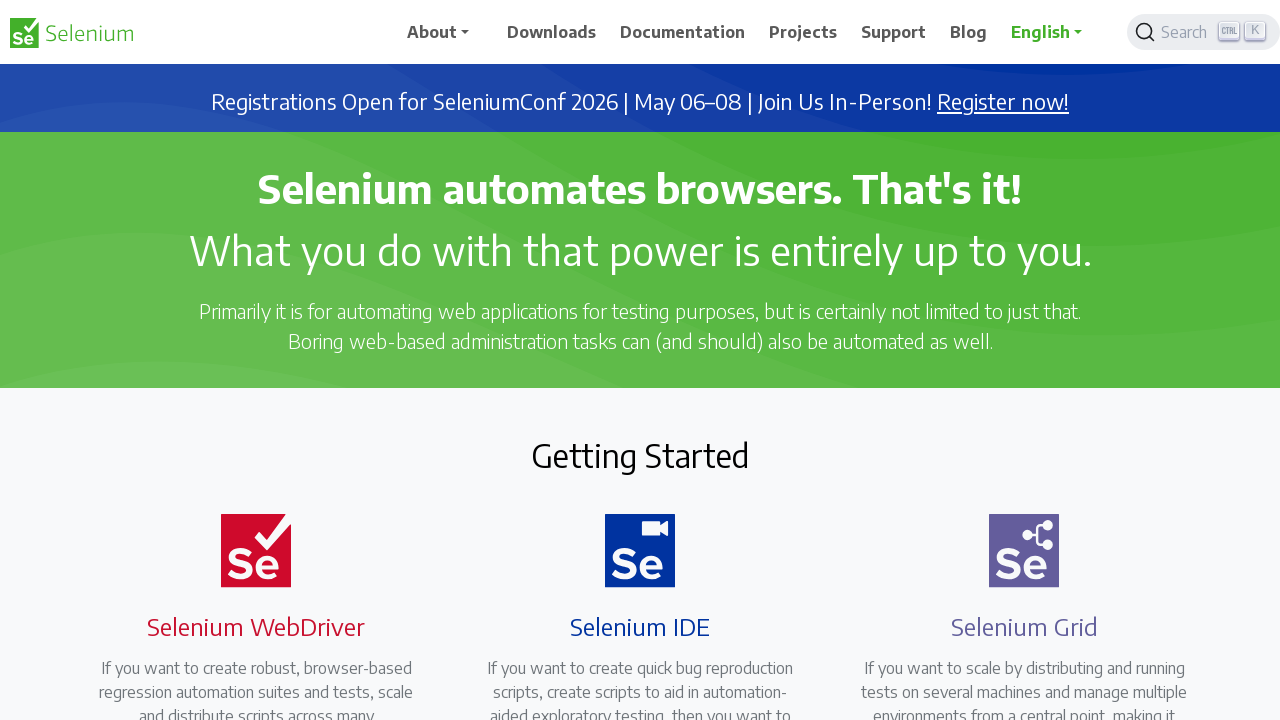

Retrieved current URL: https://www.selenium.dev/
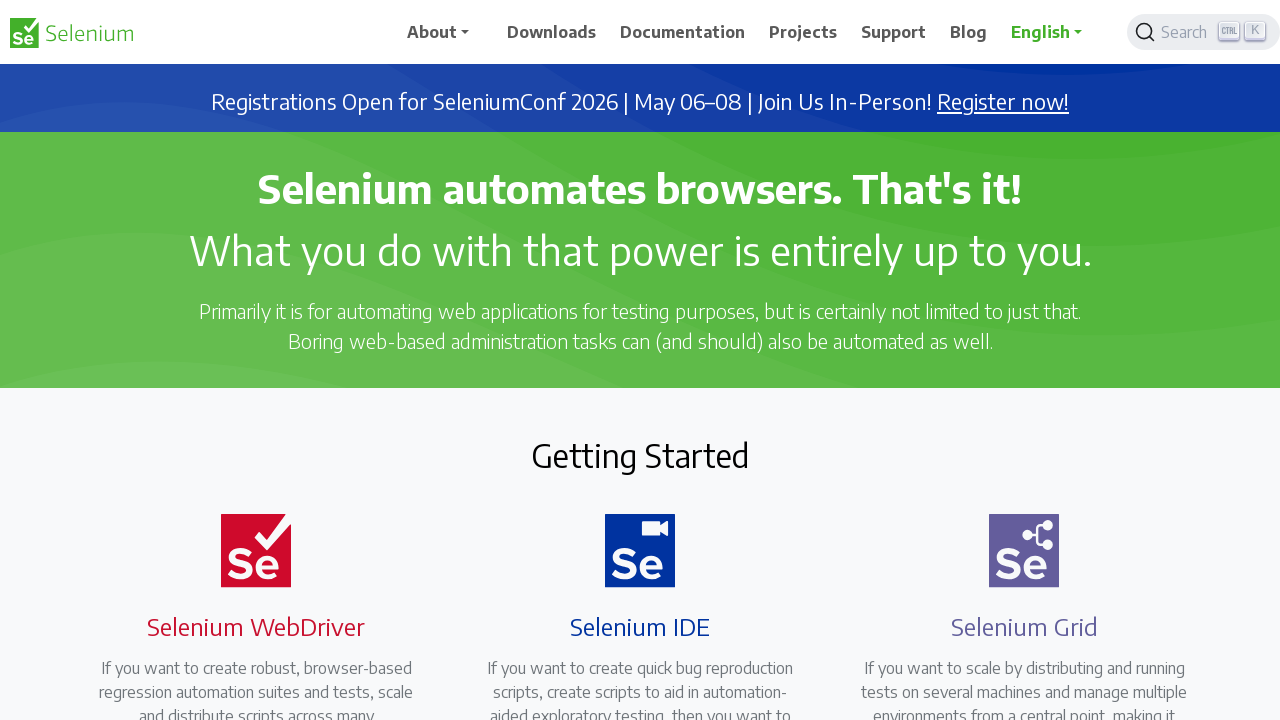

Printed page title: Selenium
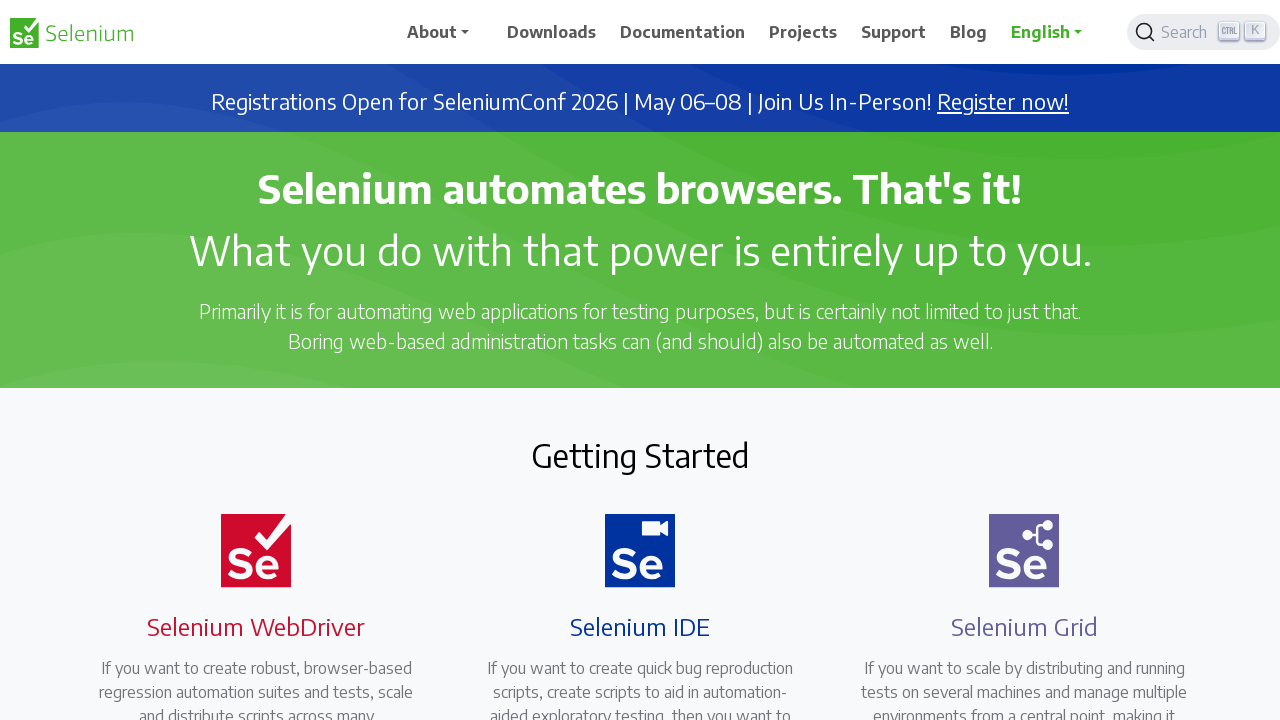

Printed current URL: https://www.selenium.dev/
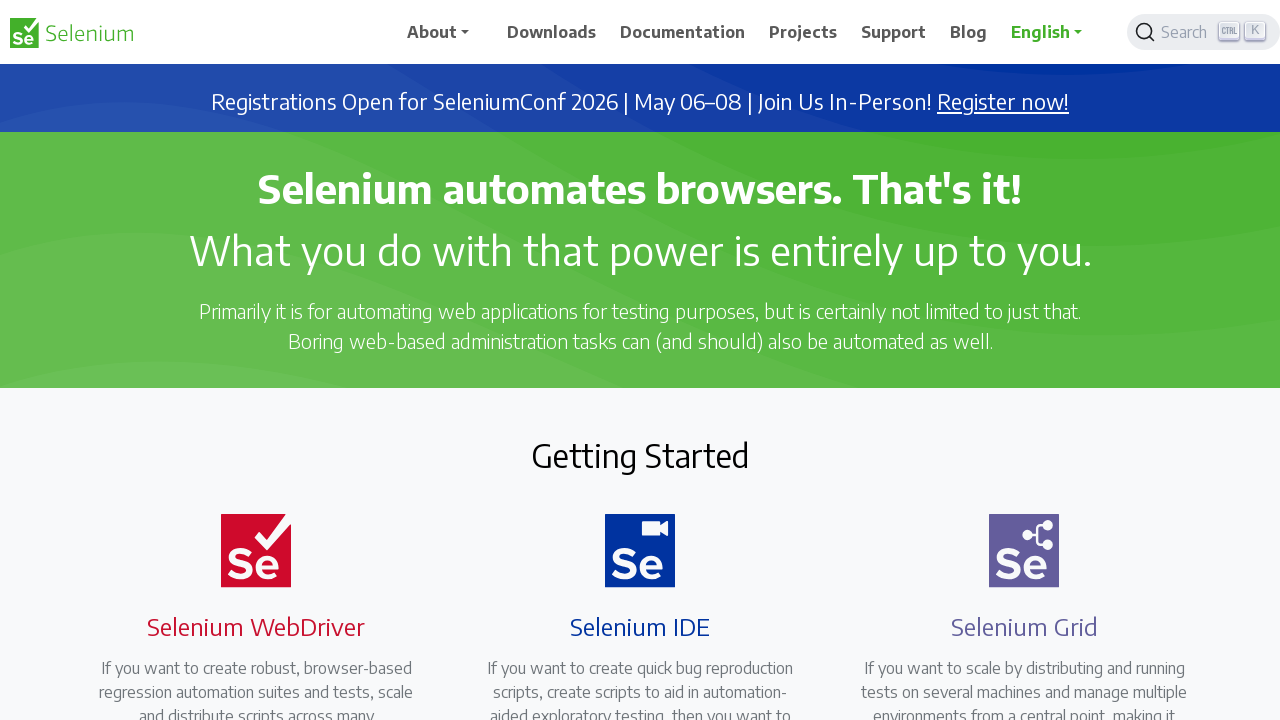

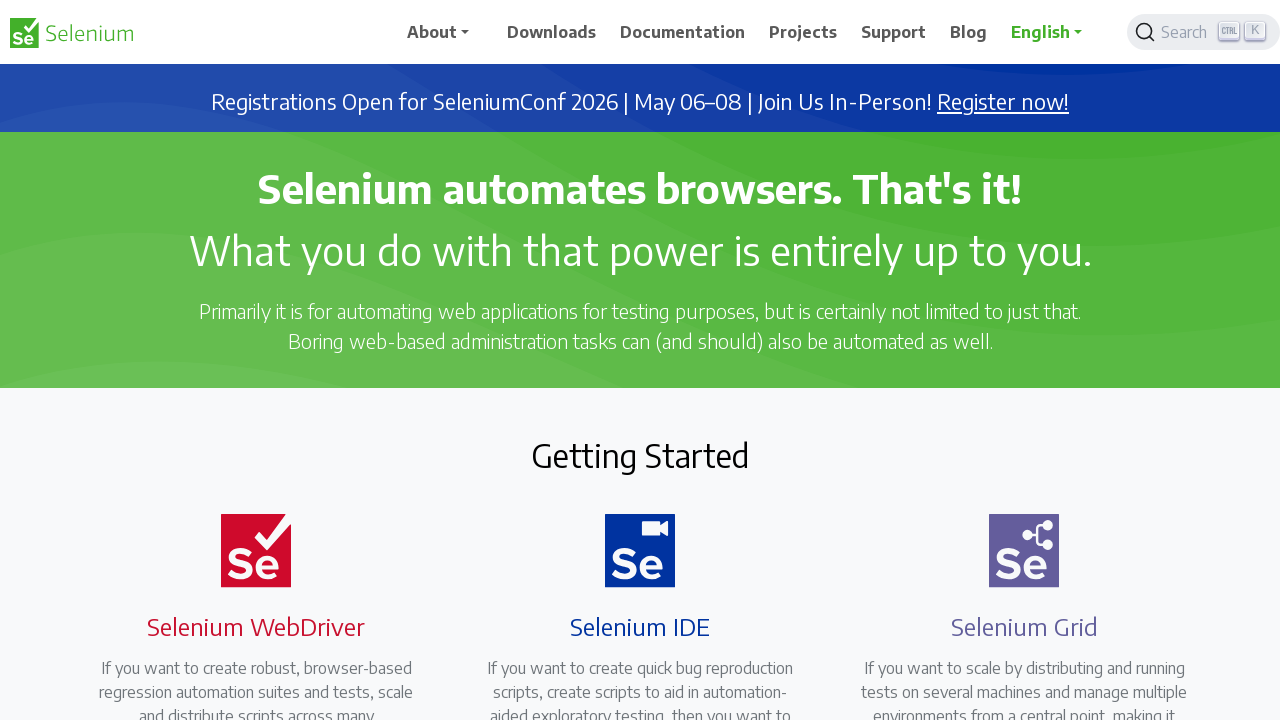